Tests double-click functionality by double-clicking a button and verifying the confirmation message appears

Starting URL: https://demoqa.com/buttons

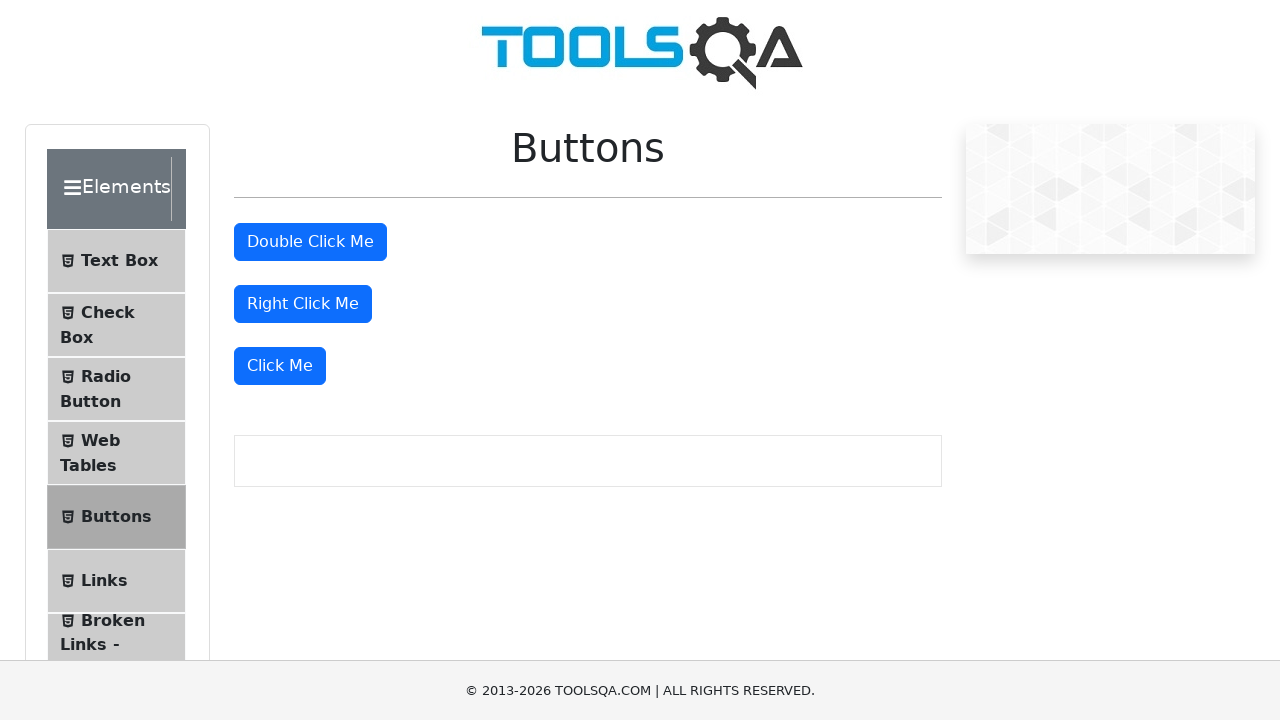

Double-clicked the double click button at (310, 242) on #doubleClickBtn
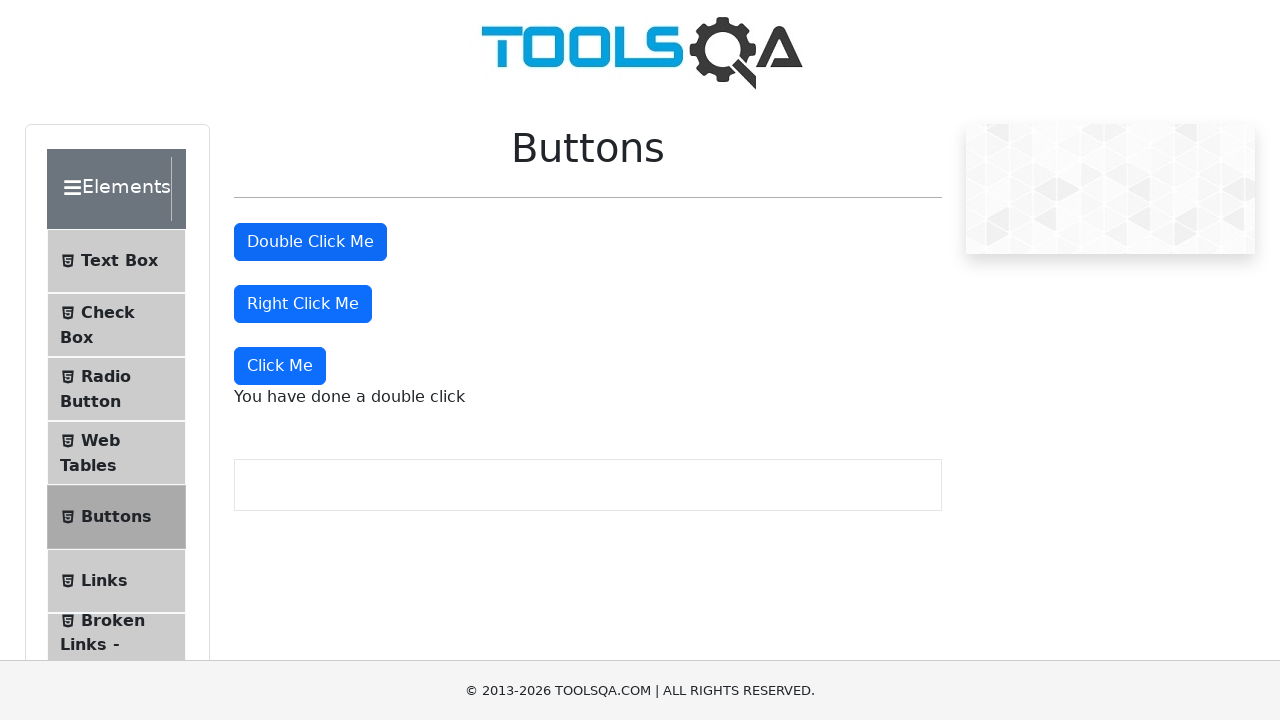

Double-click confirmation message appeared
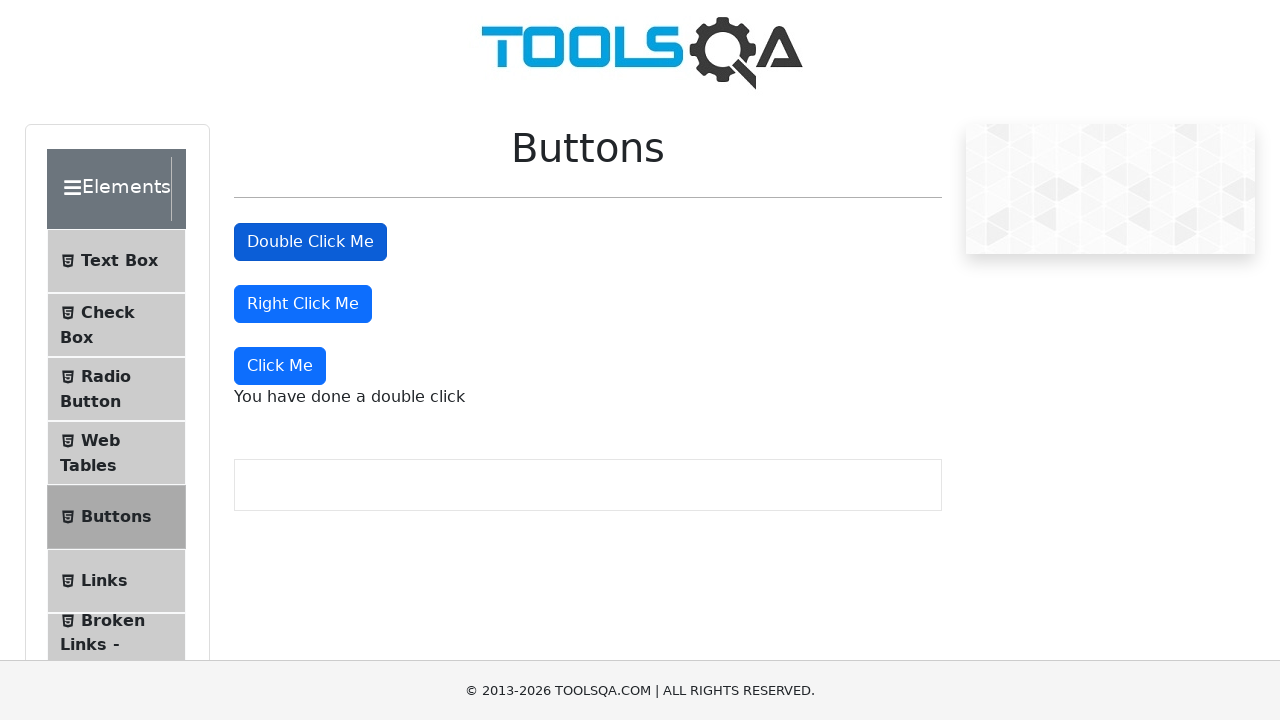

Retrieved double-click confirmation message text
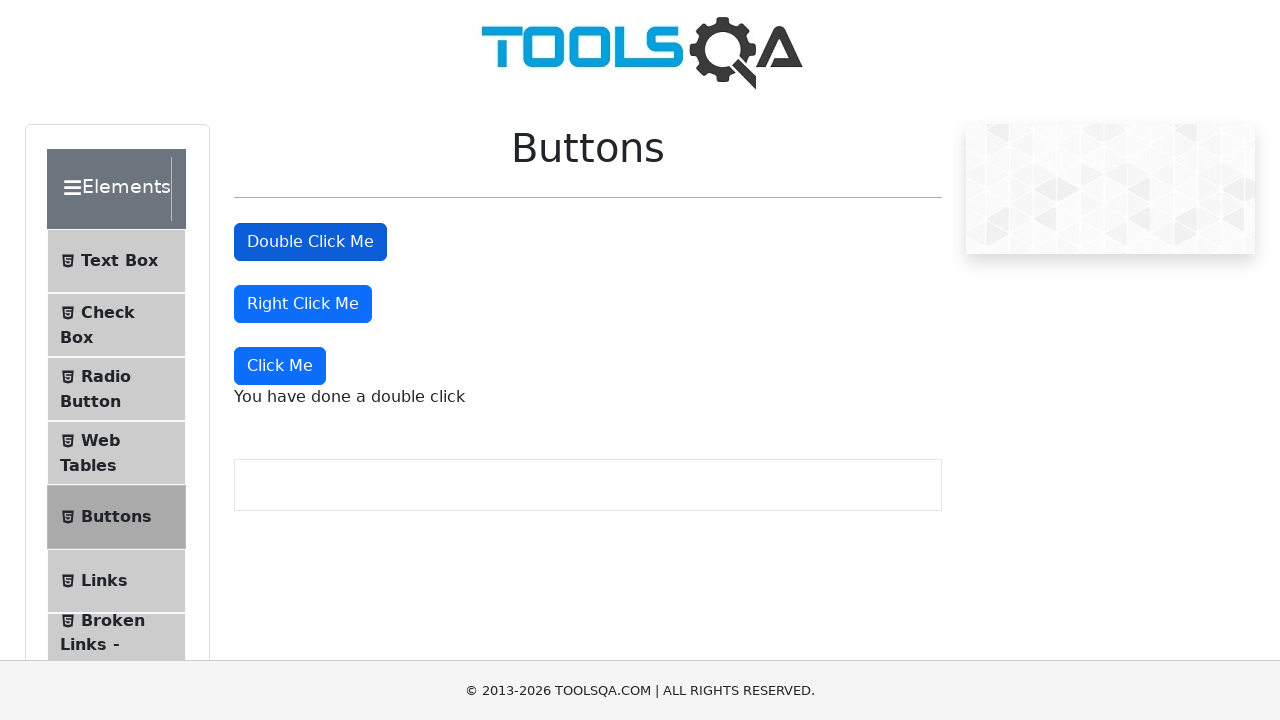

Verified confirmation message equals 'You have done a double click'
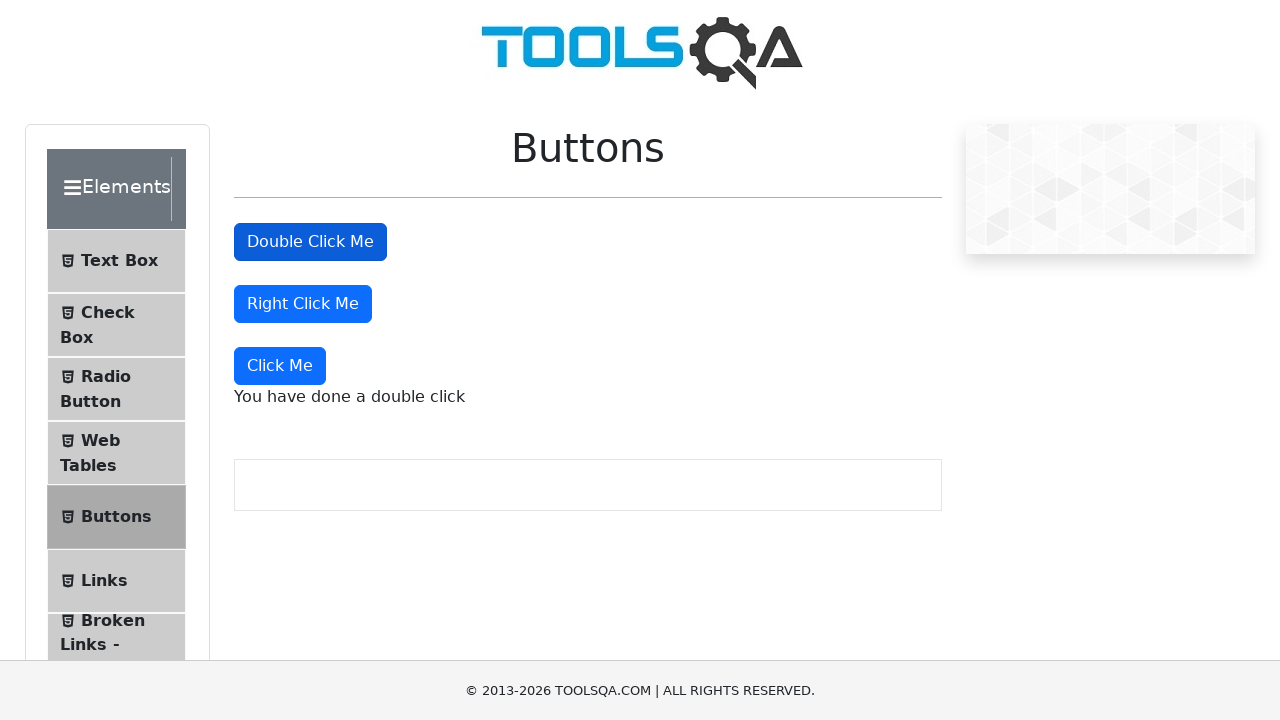

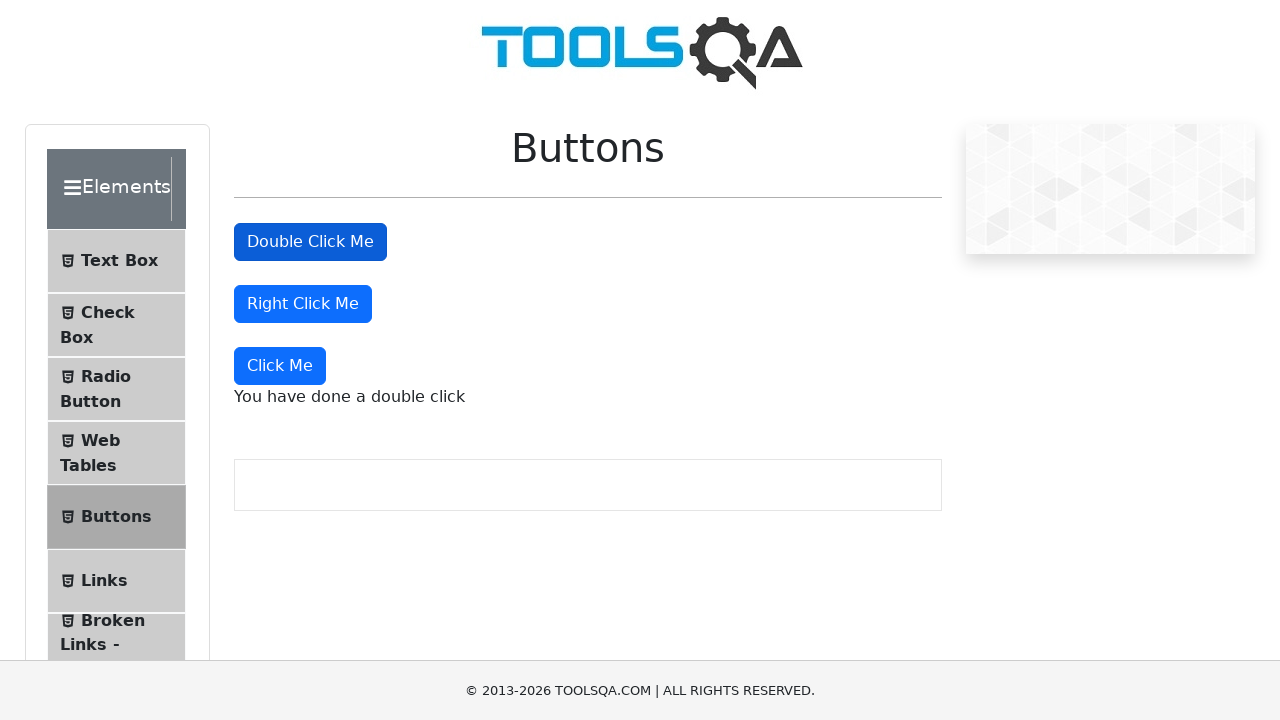